Tests a registration form by filling out personal information fields including name, email, phone, gender, date of birth, and password, then submitting the form.

Starting URL: http://demo.automationtesting.in/Register.html

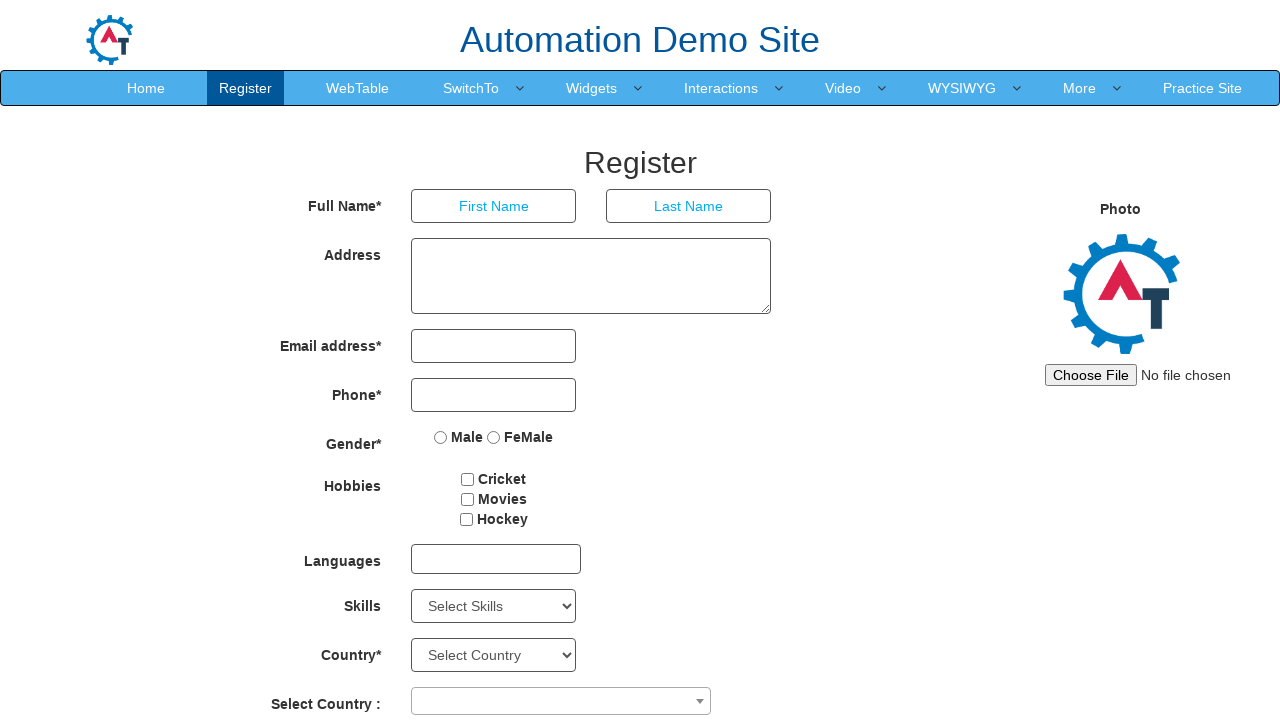

Filled first name field with 'Elena' on [placeholder="First Name"]
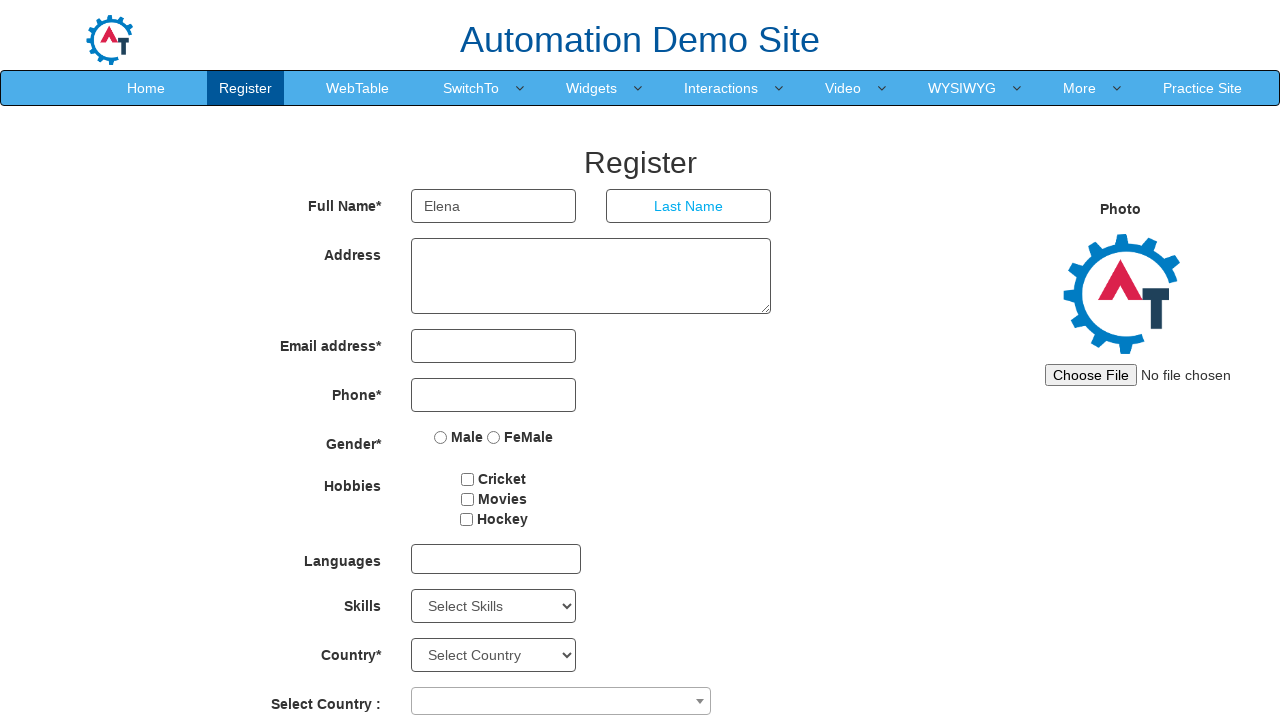

Filled last name field with 'Petrova' on [placeholder="Last Name"]
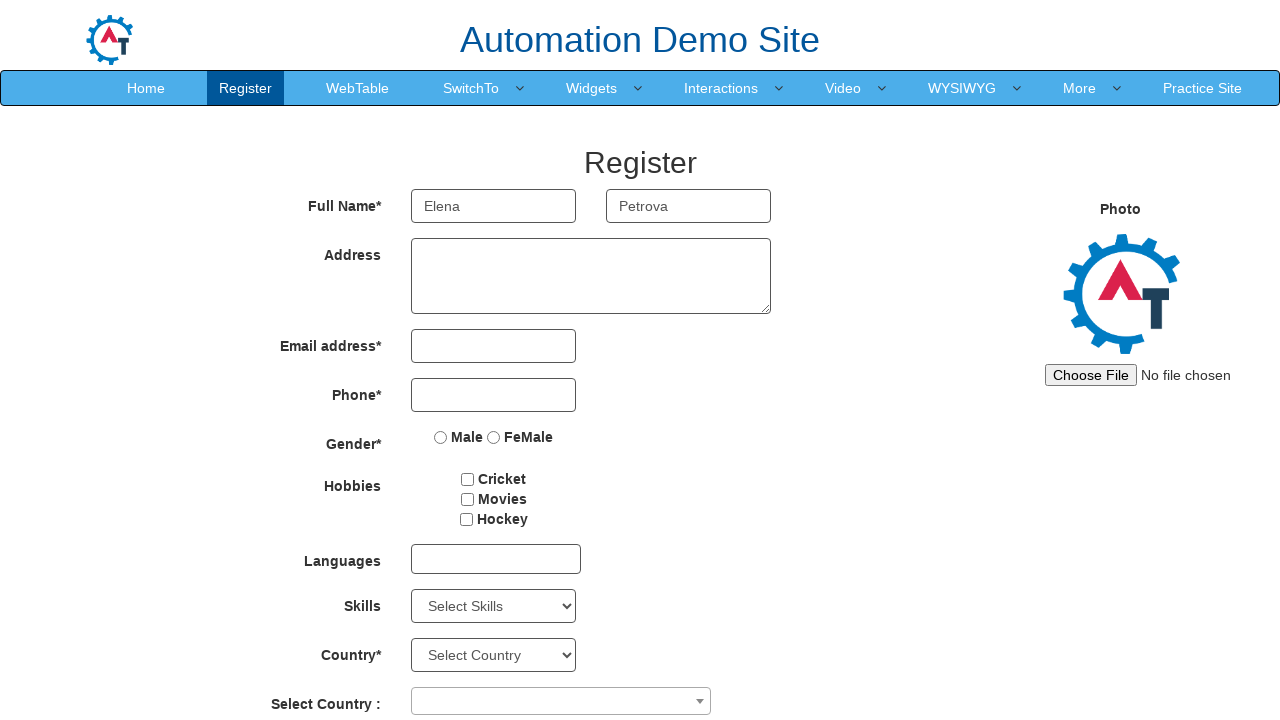

Filled email field with 'elena.petrova@example.com' on [type="email"]
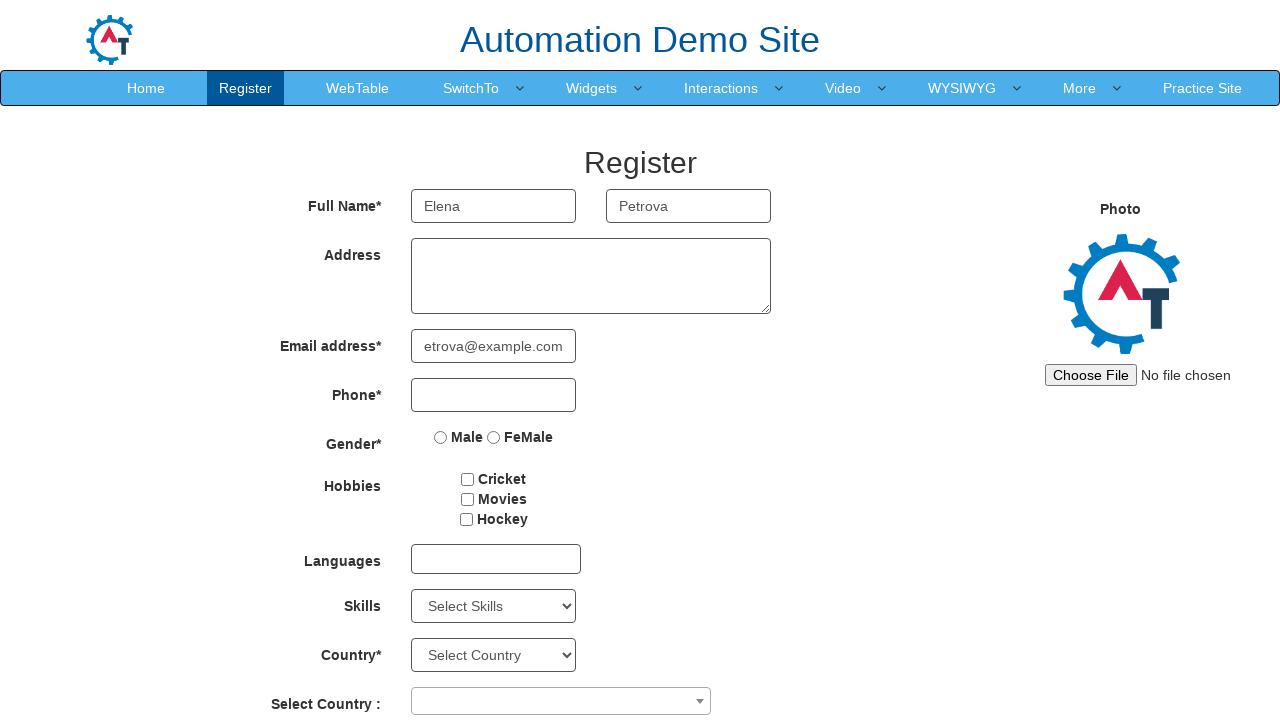

Filled phone number field with '5551234567' on [type="tel"]
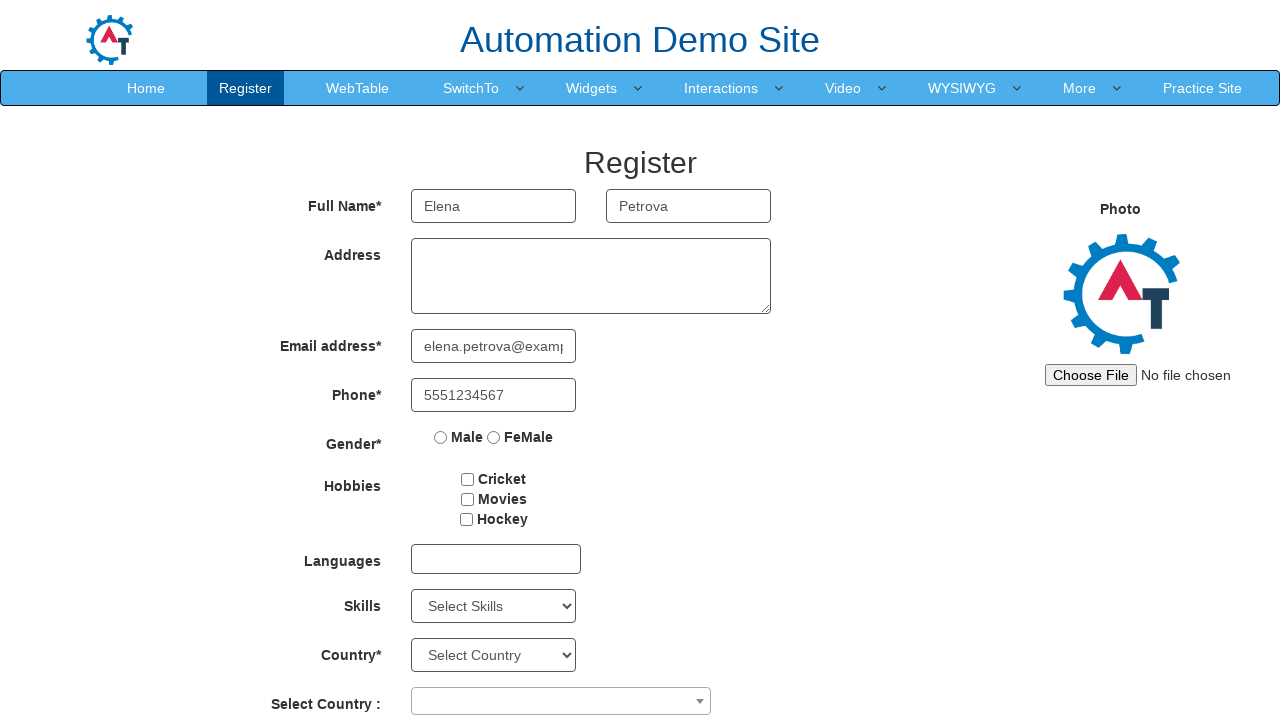

Selected Female gender option at (494, 437) on [value="FeMale"]
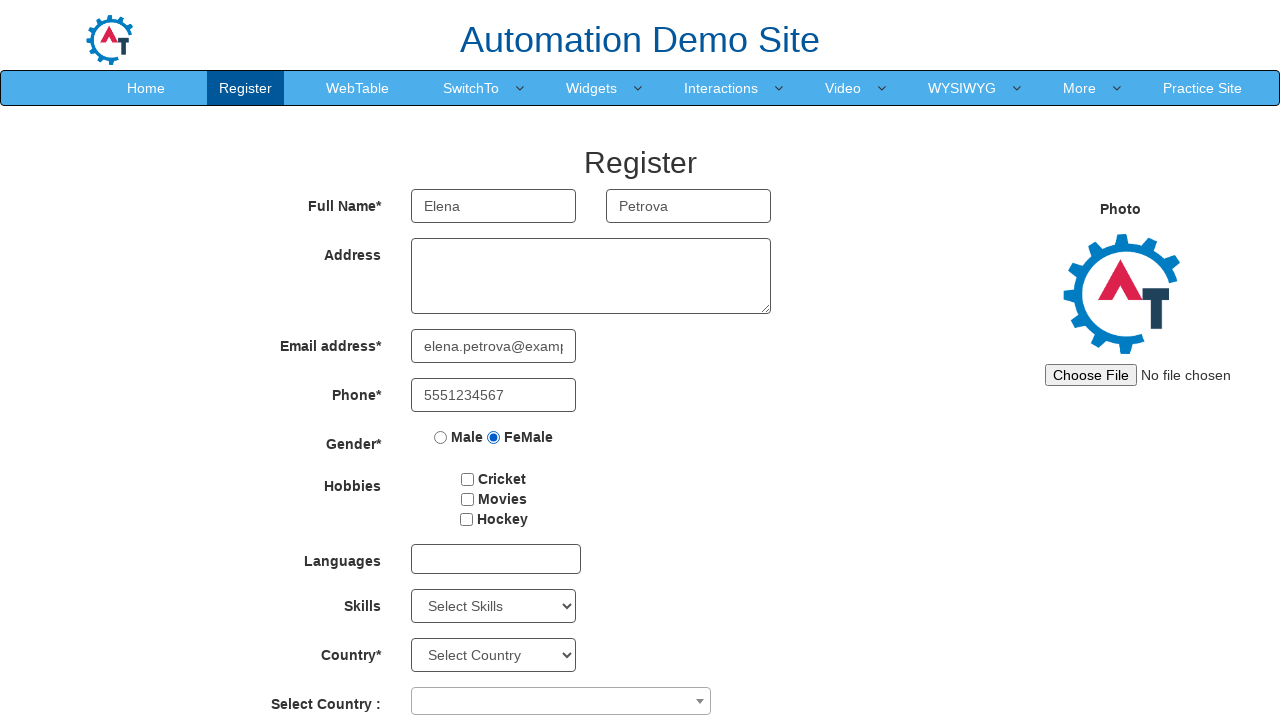

Selected birth year 1995 on #yearbox
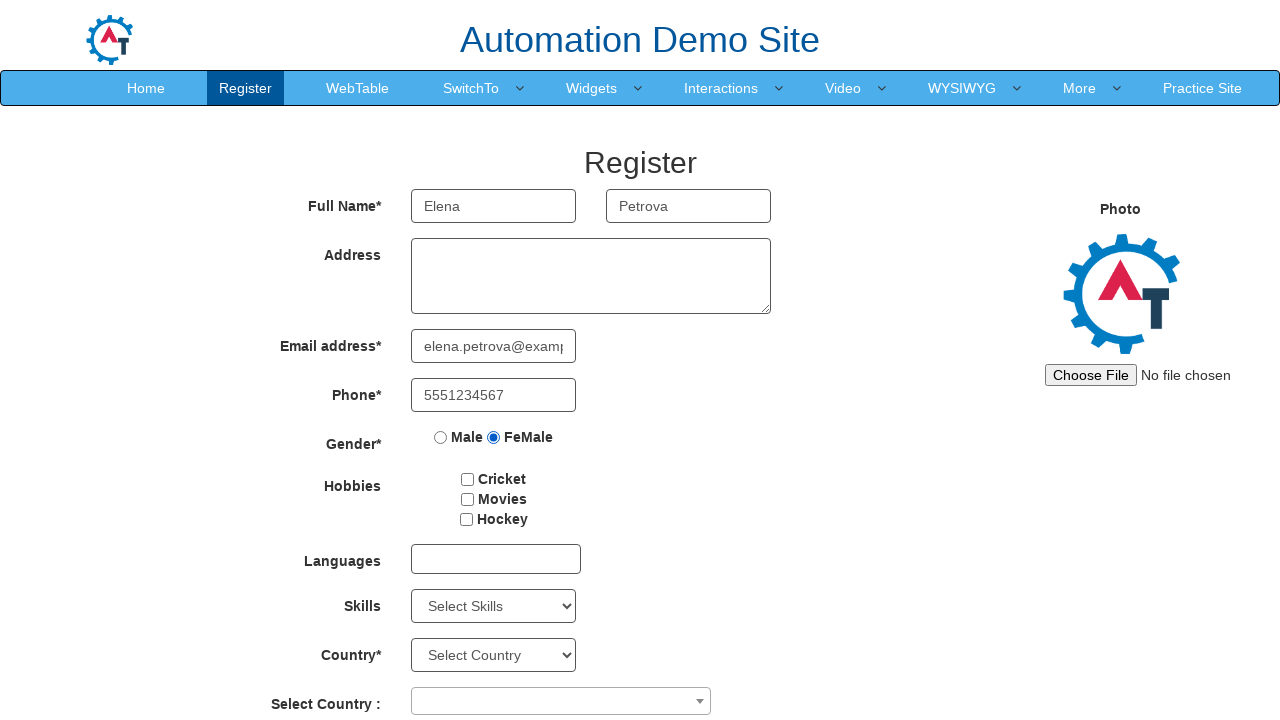

Selected birth month June on [ng-model="monthbox"]
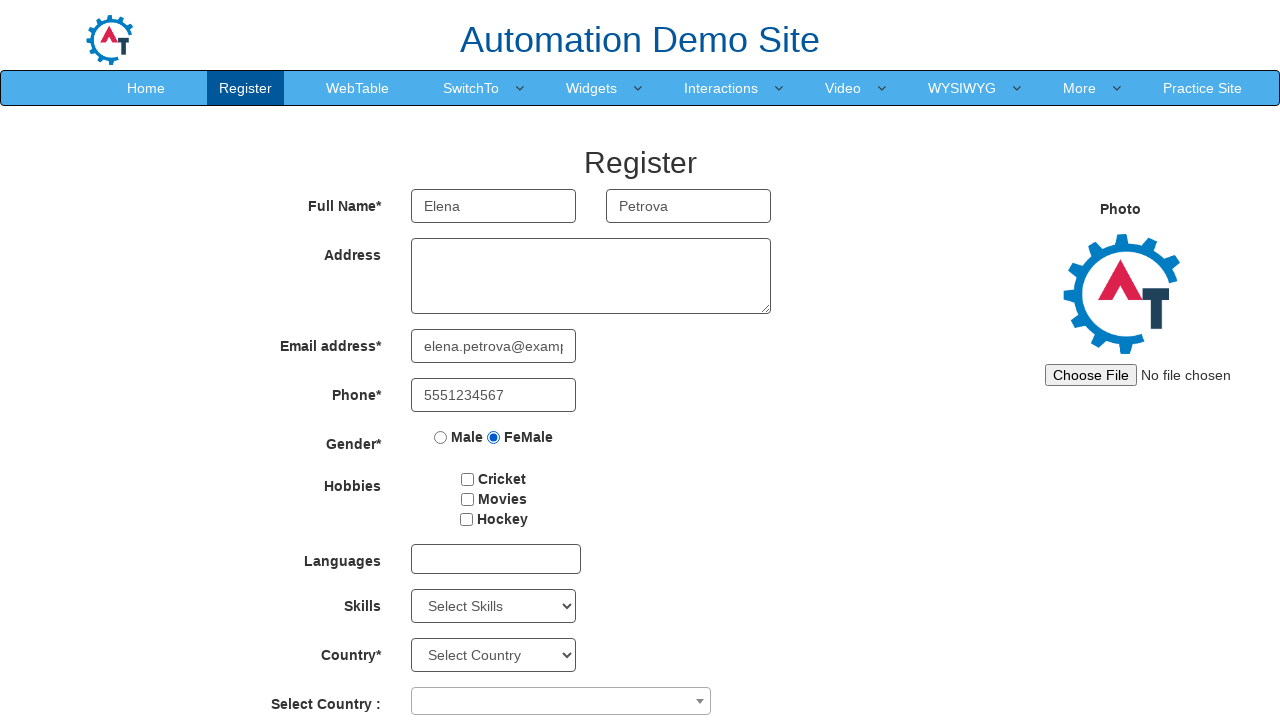

Selected birth day 15 on #daybox
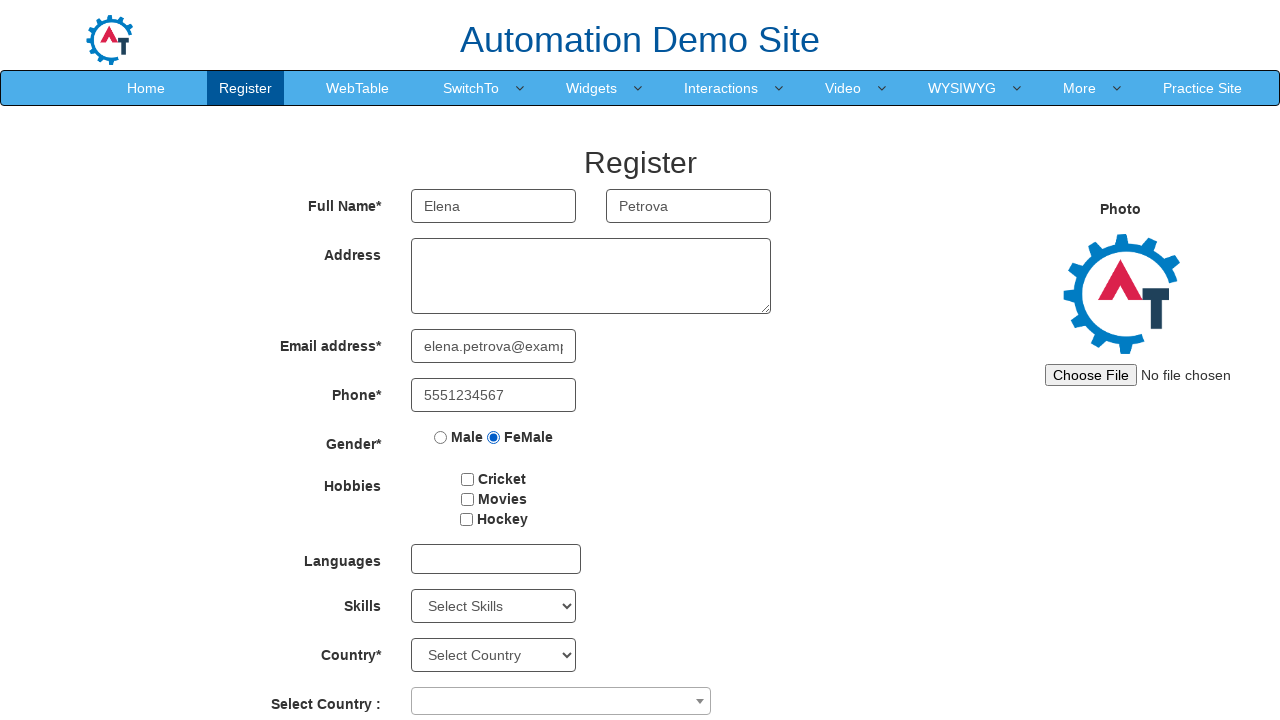

Filled password field with 'SecurePass123' on [ng-model="Password"]
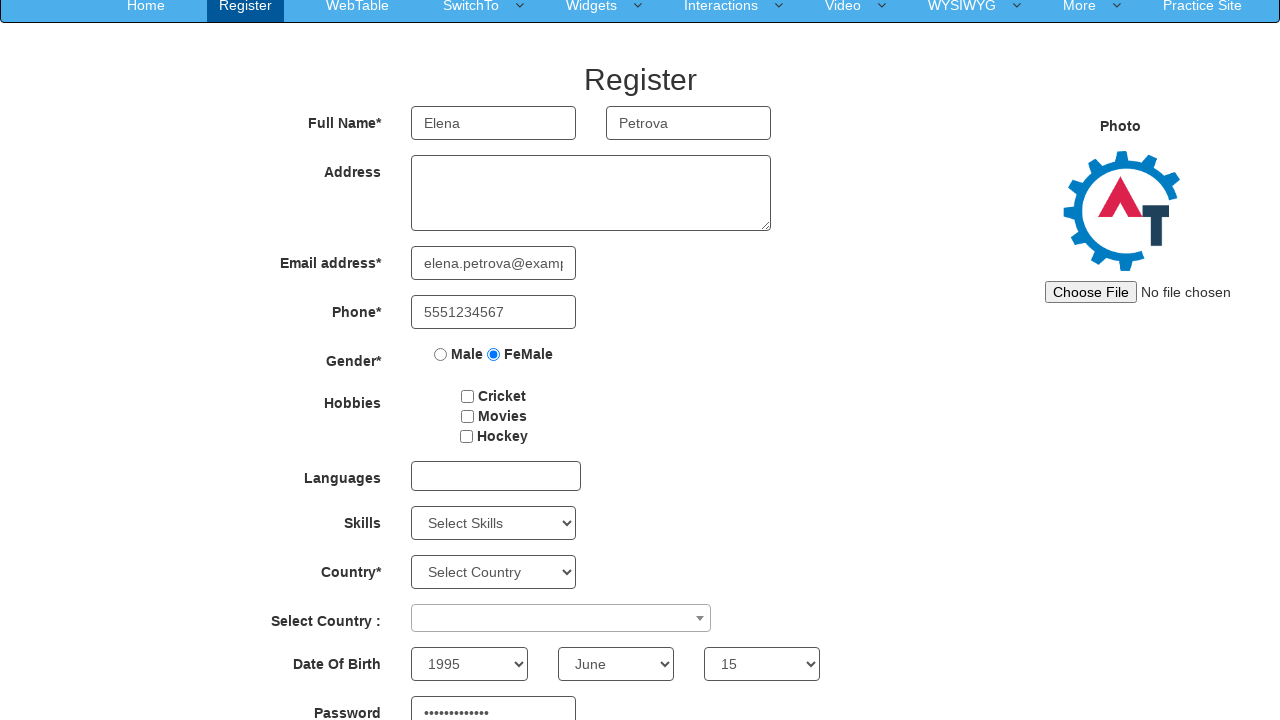

Filled confirm password field with 'SecurePass123' on [ng-model="CPassword"]
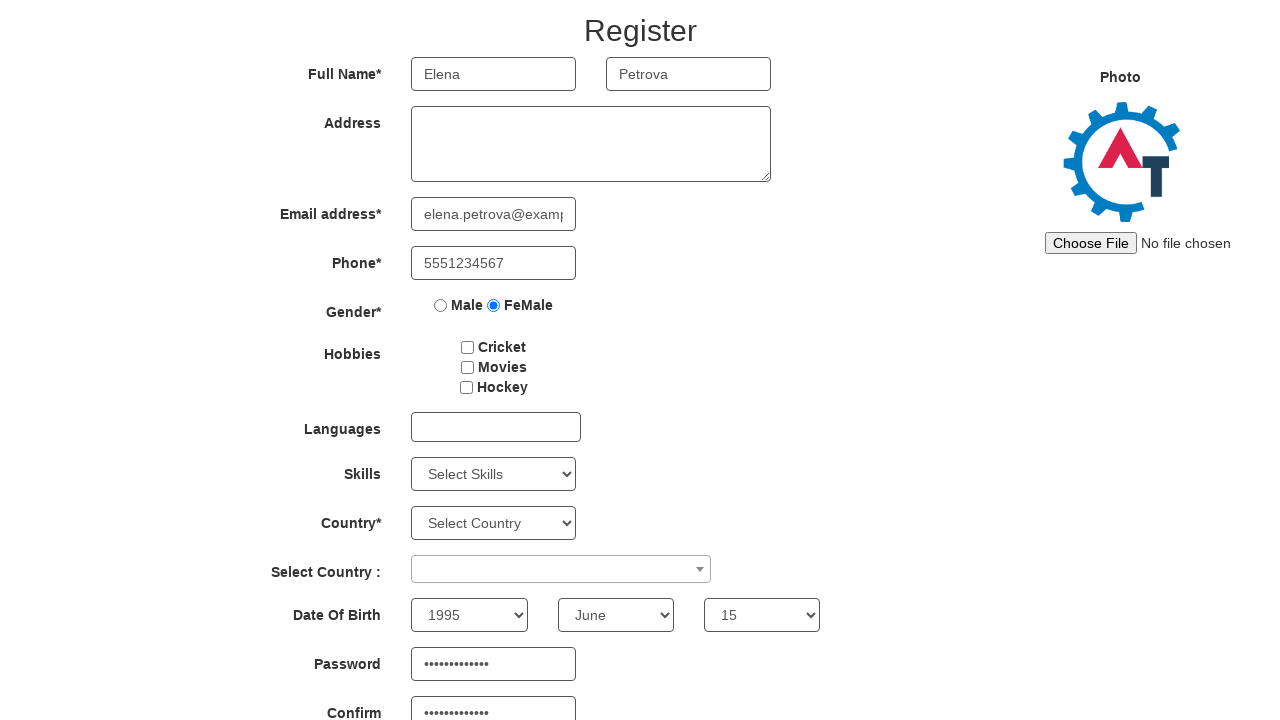

Scrolled down 300 pixels to view submit button
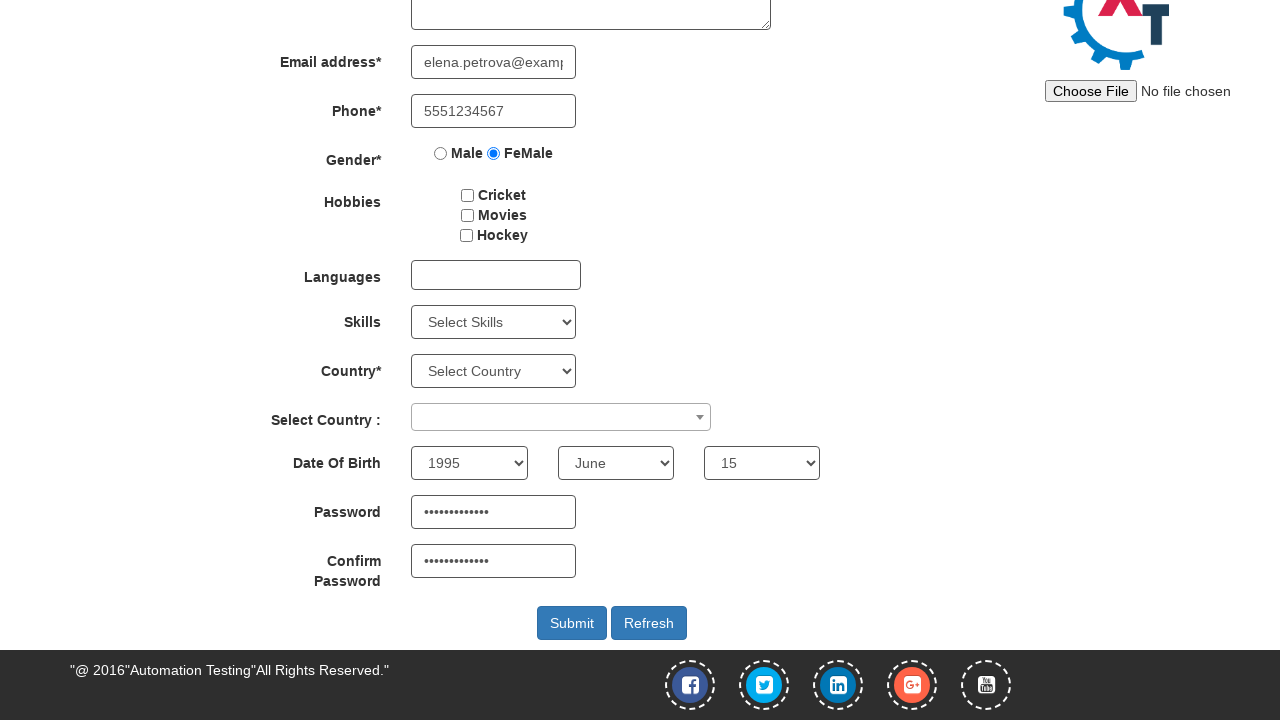

Clicked submit button to register at (572, 623) on #submitbtn
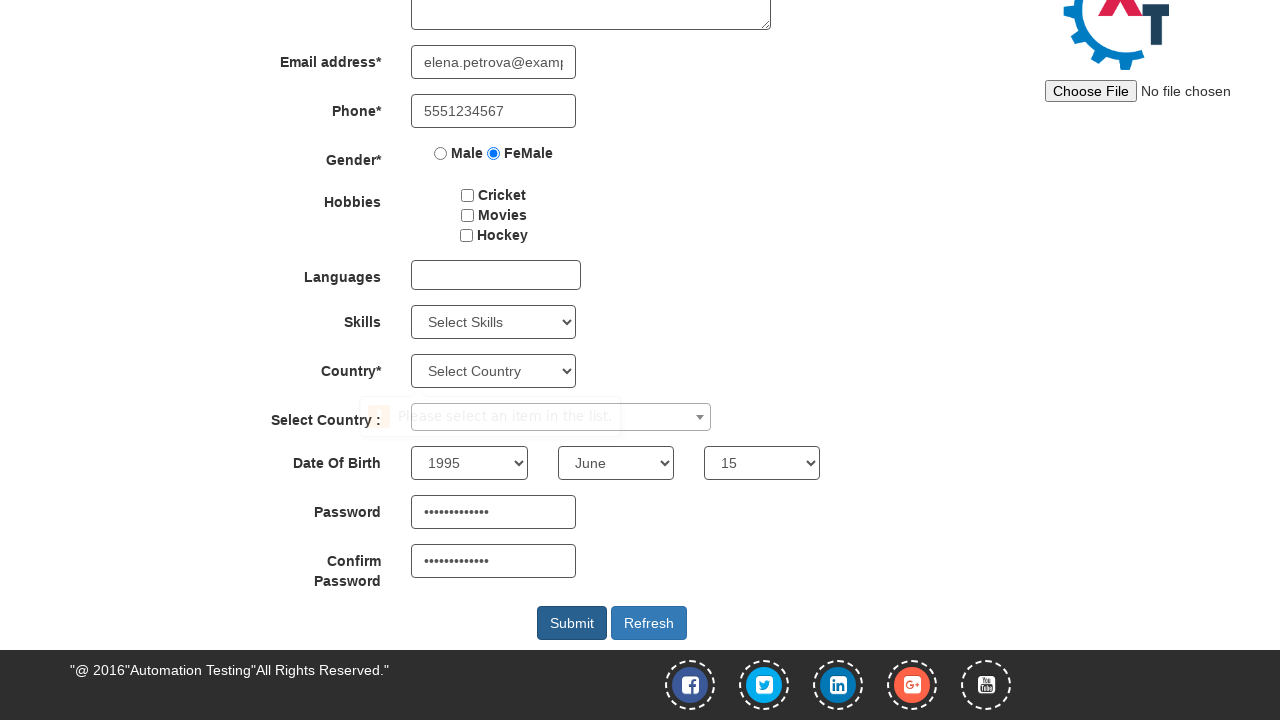

Waited 2 seconds for form submission to process
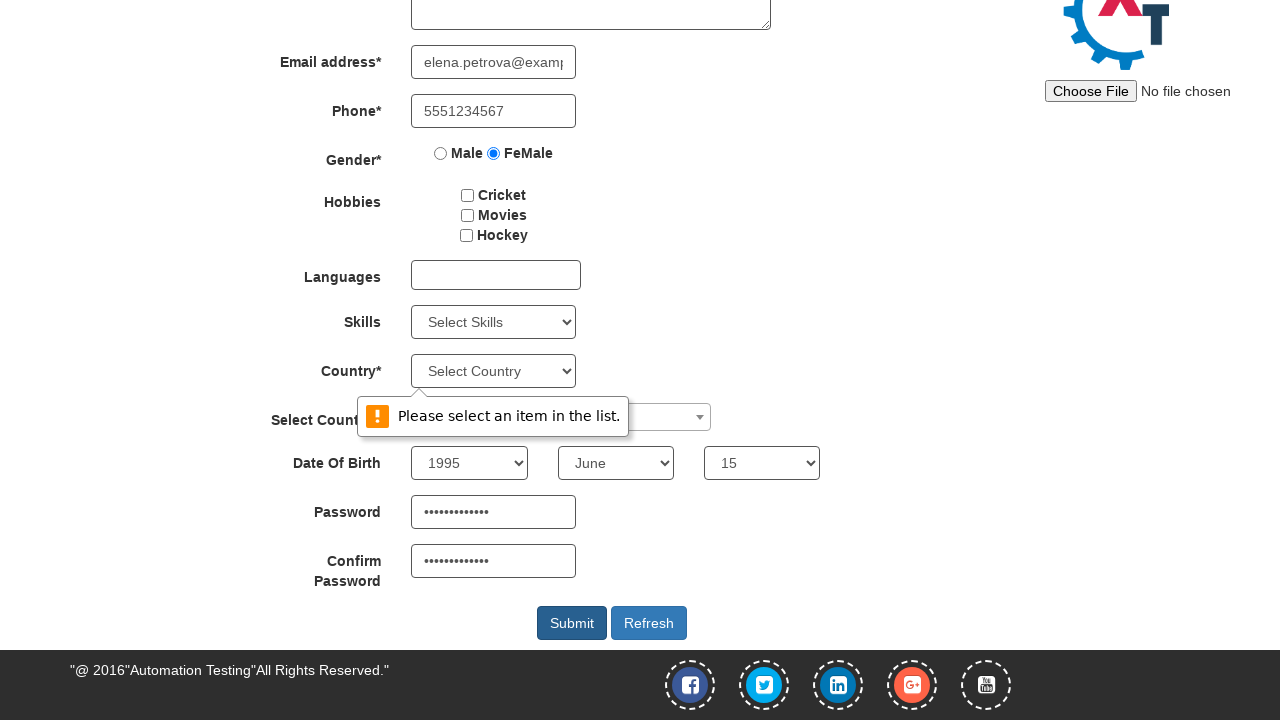

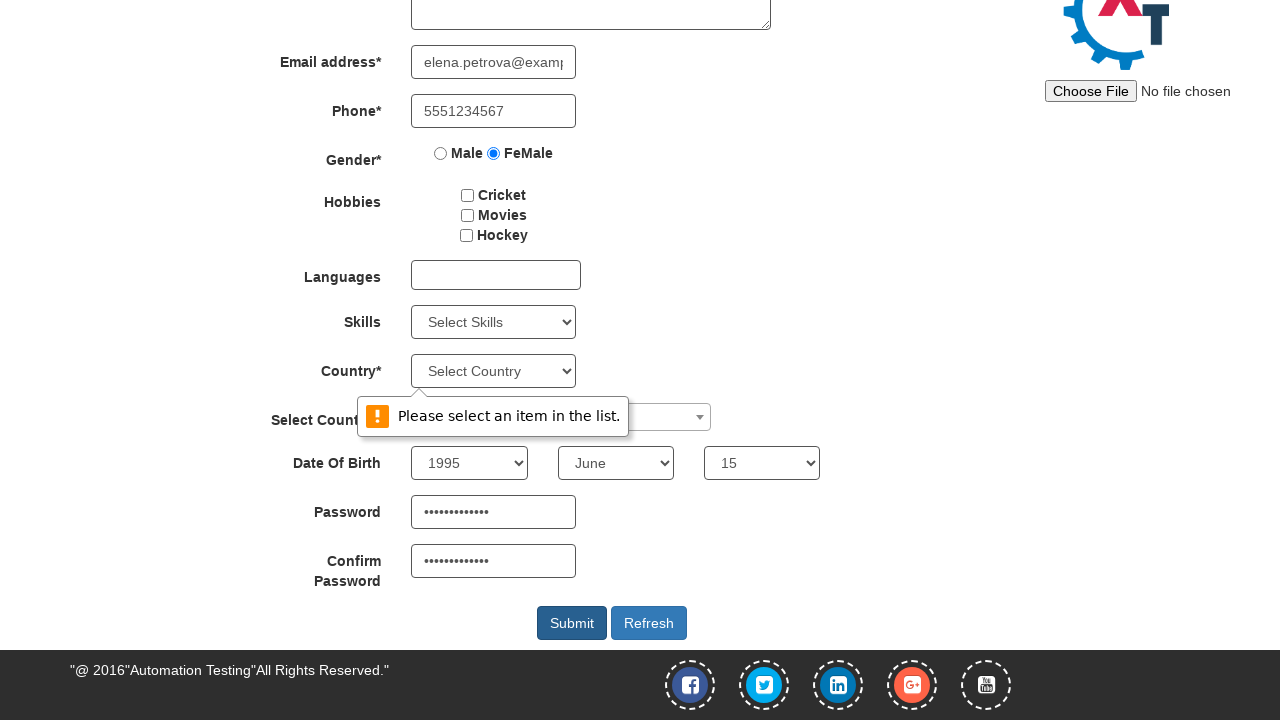